Tests that the complete all checkbox updates state when individual items are completed or cleared

Starting URL: https://demo.playwright.dev/todomvc

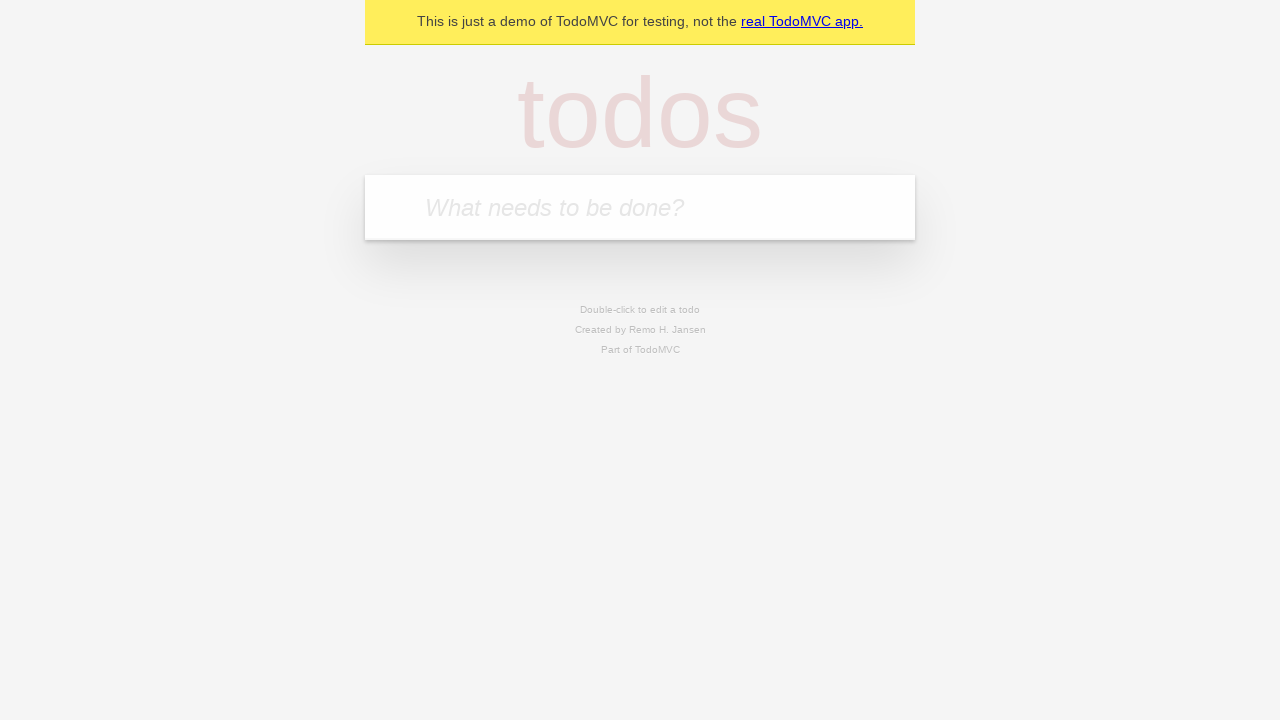

Filled todo input with 'buy some cheese' on internal:attr=[placeholder="What needs to be done?"i]
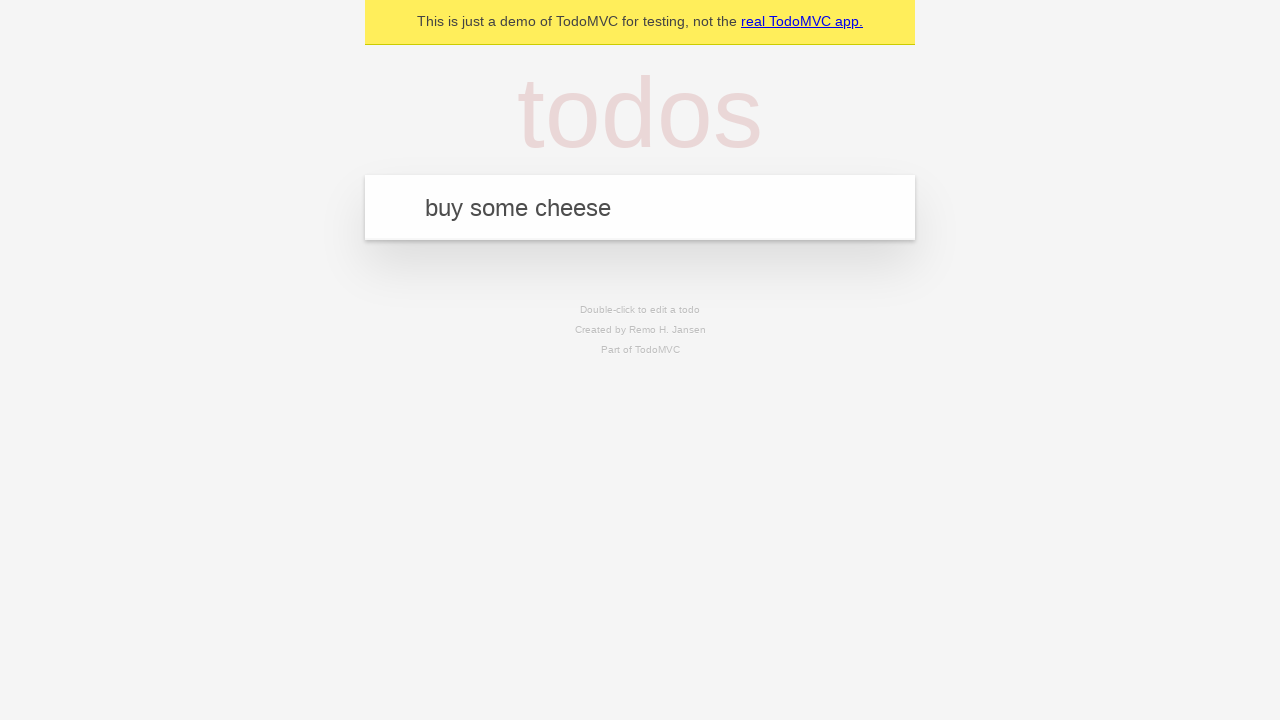

Pressed Enter to add first todo on internal:attr=[placeholder="What needs to be done?"i]
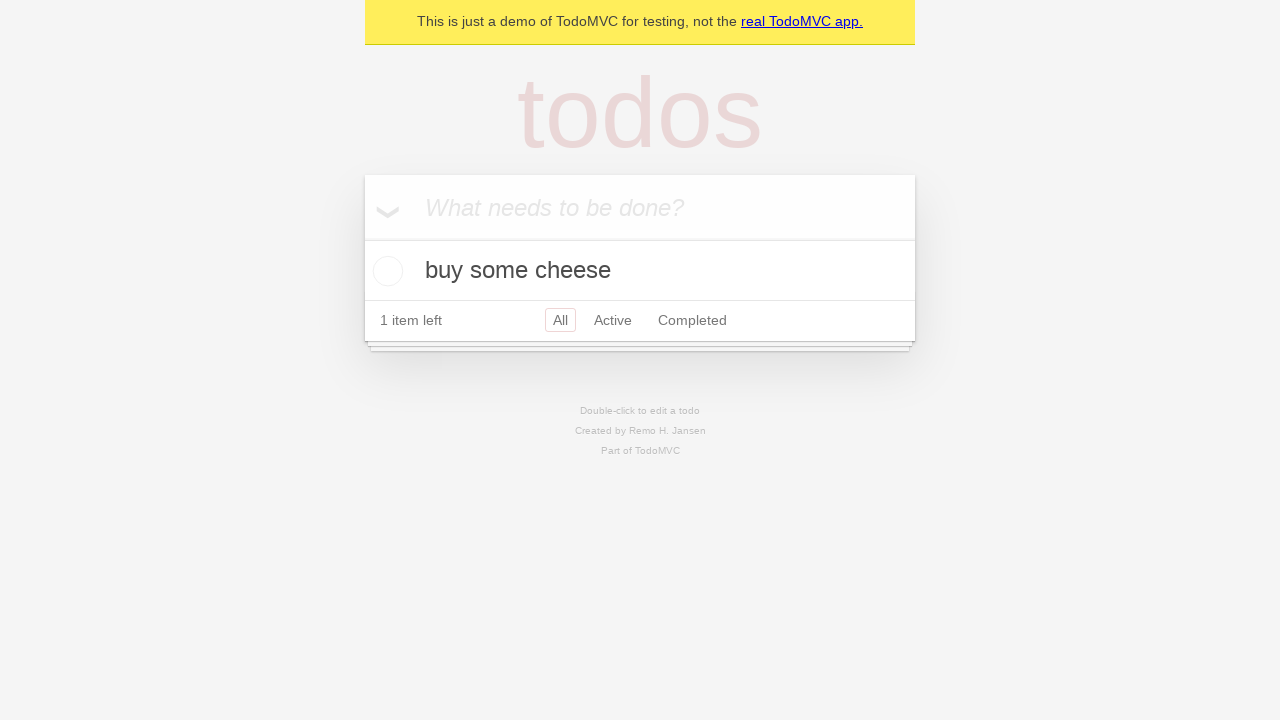

Filled todo input with 'feed the cat' on internal:attr=[placeholder="What needs to be done?"i]
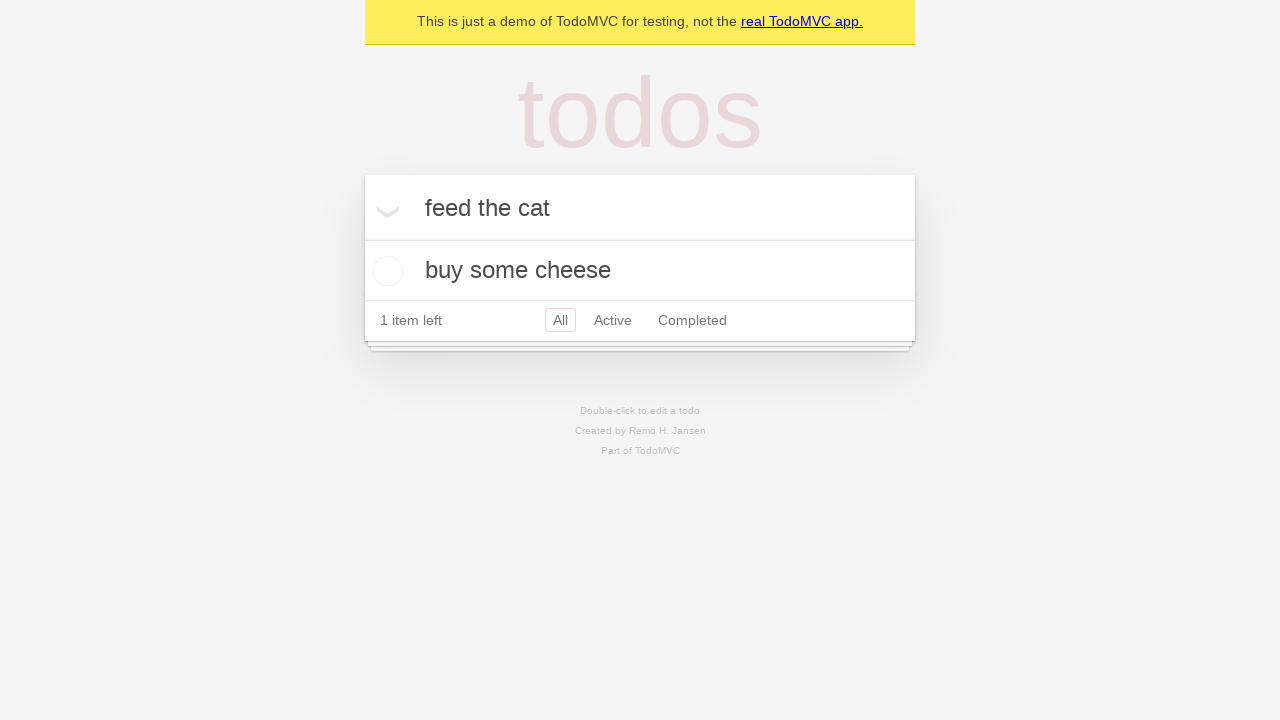

Pressed Enter to add second todo on internal:attr=[placeholder="What needs to be done?"i]
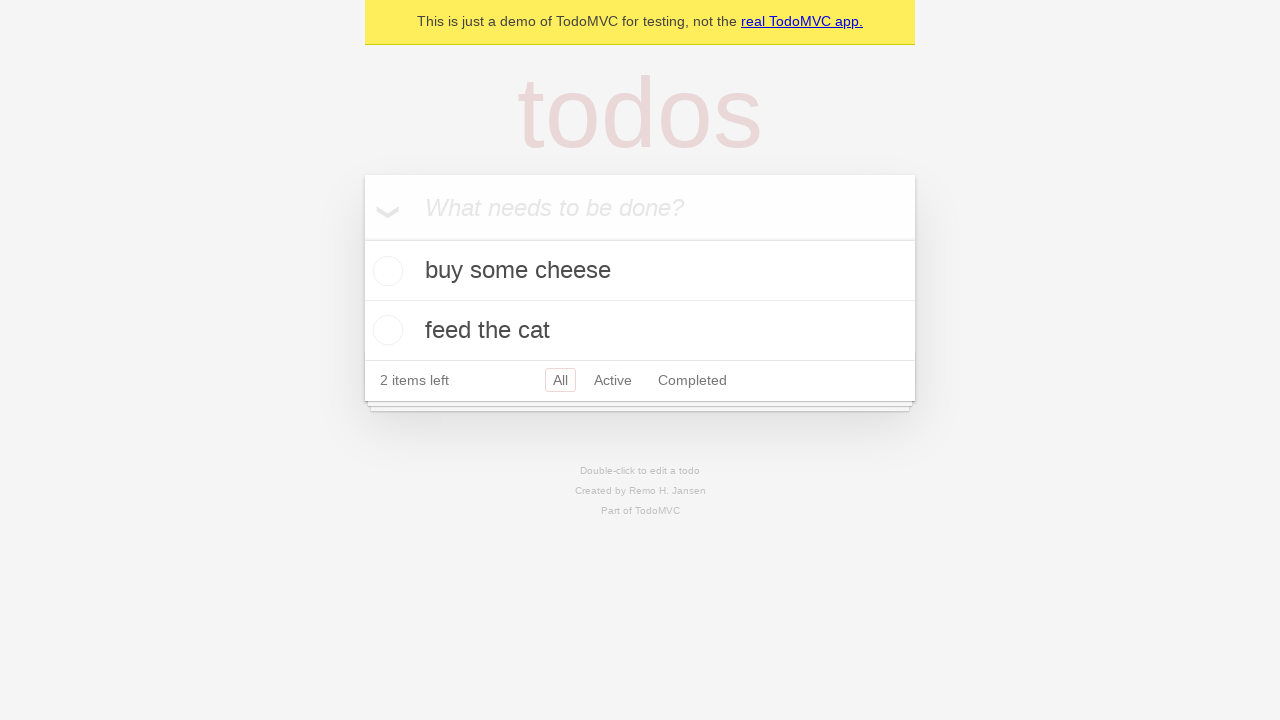

Filled todo input with 'book a doctors appointment' on internal:attr=[placeholder="What needs to be done?"i]
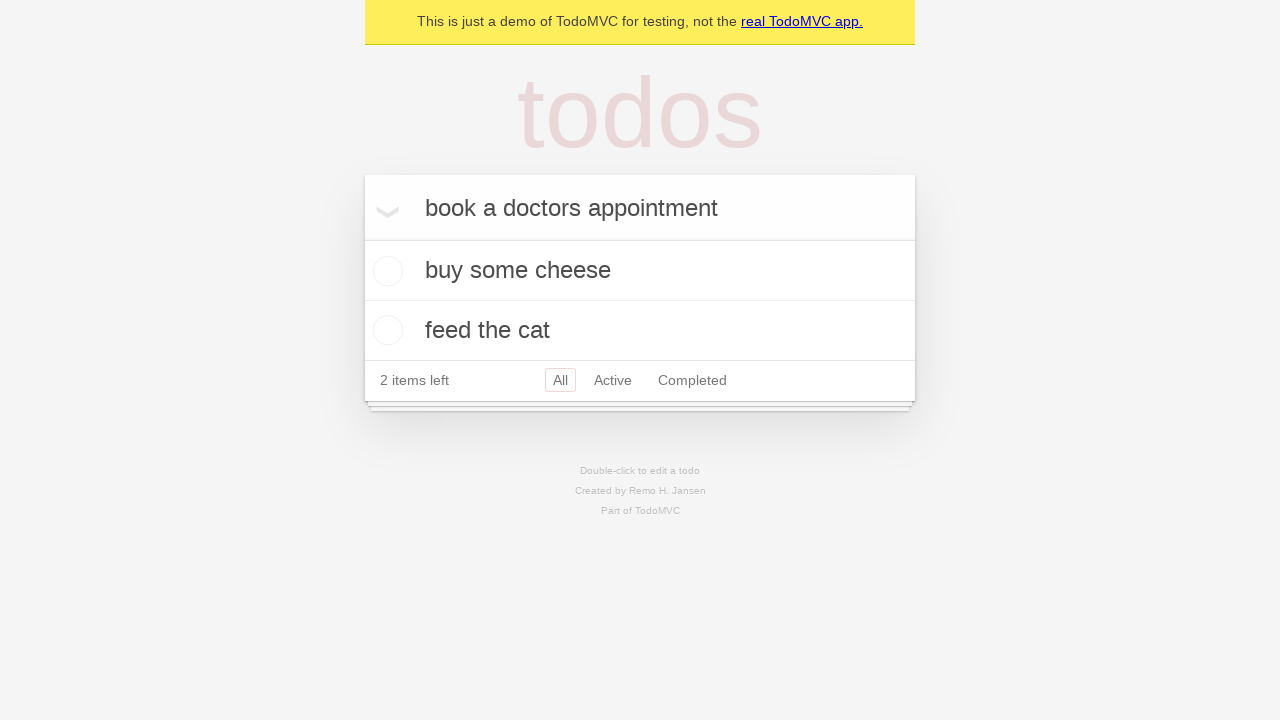

Pressed Enter to add third todo on internal:attr=[placeholder="What needs to be done?"i]
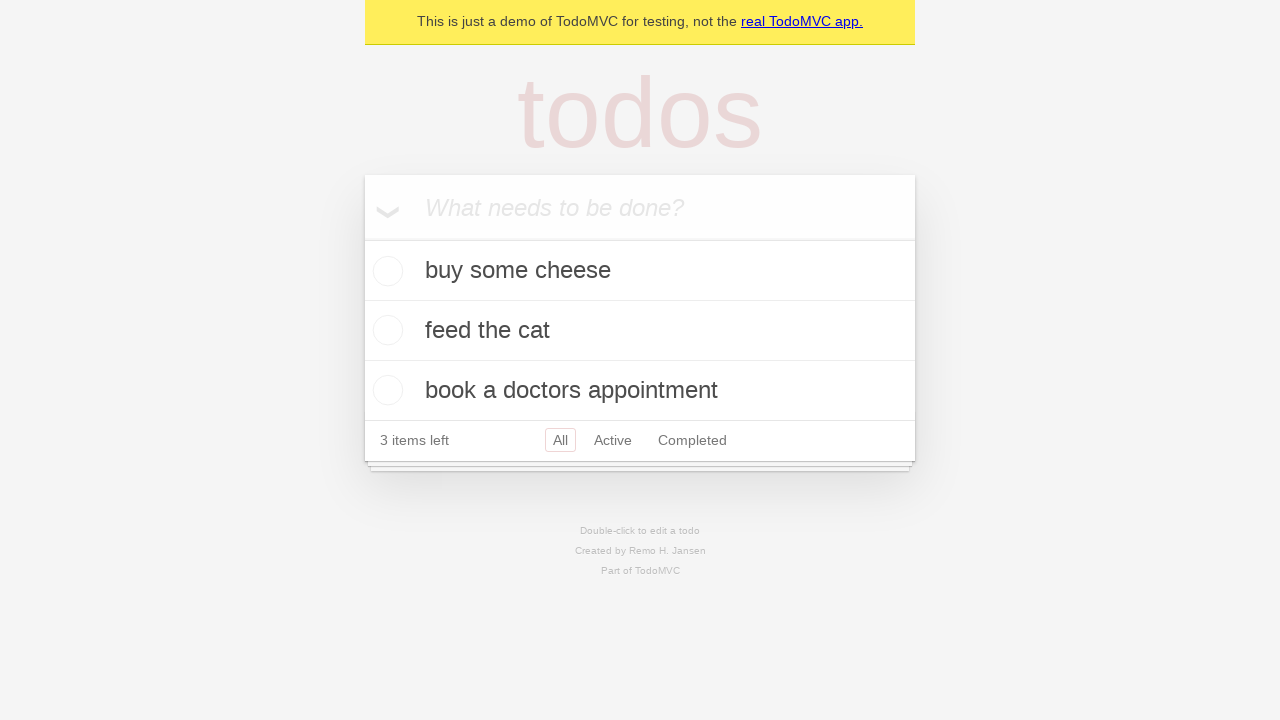

Waited for todos to be added to the page
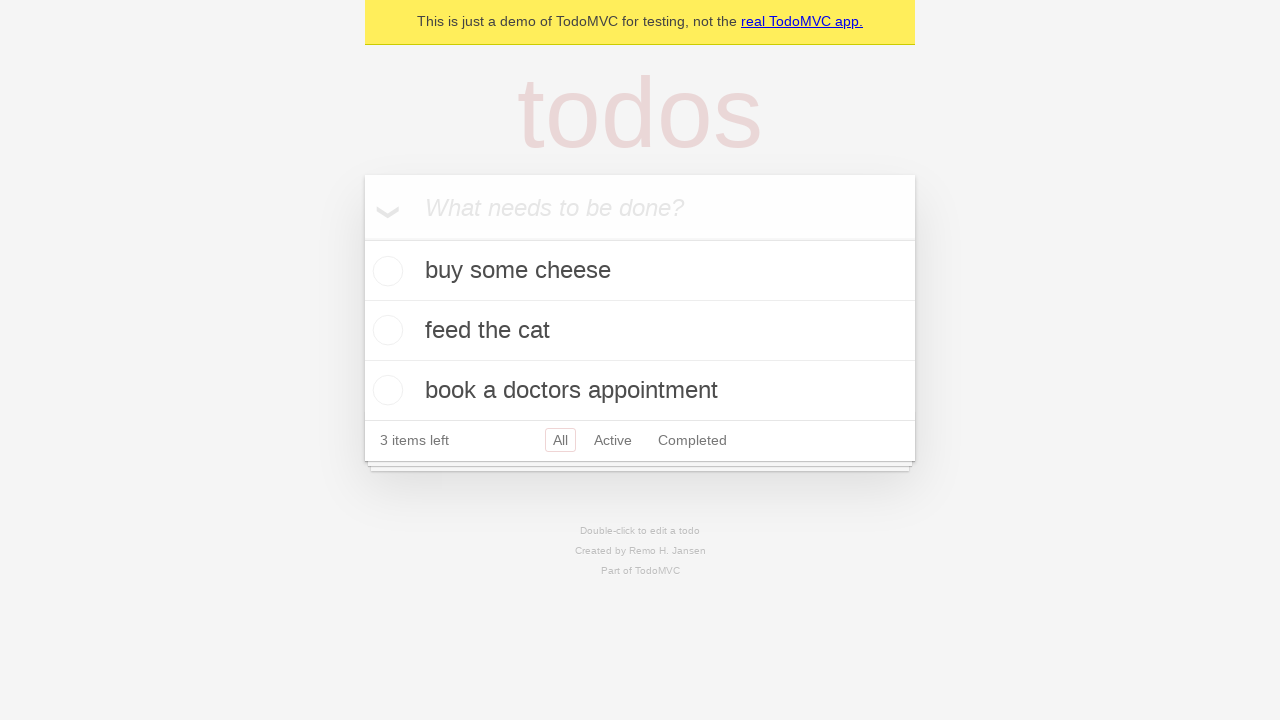

Checked 'Mark all as complete' toggle to complete all todos at (362, 238) on internal:label="Mark all as complete"i
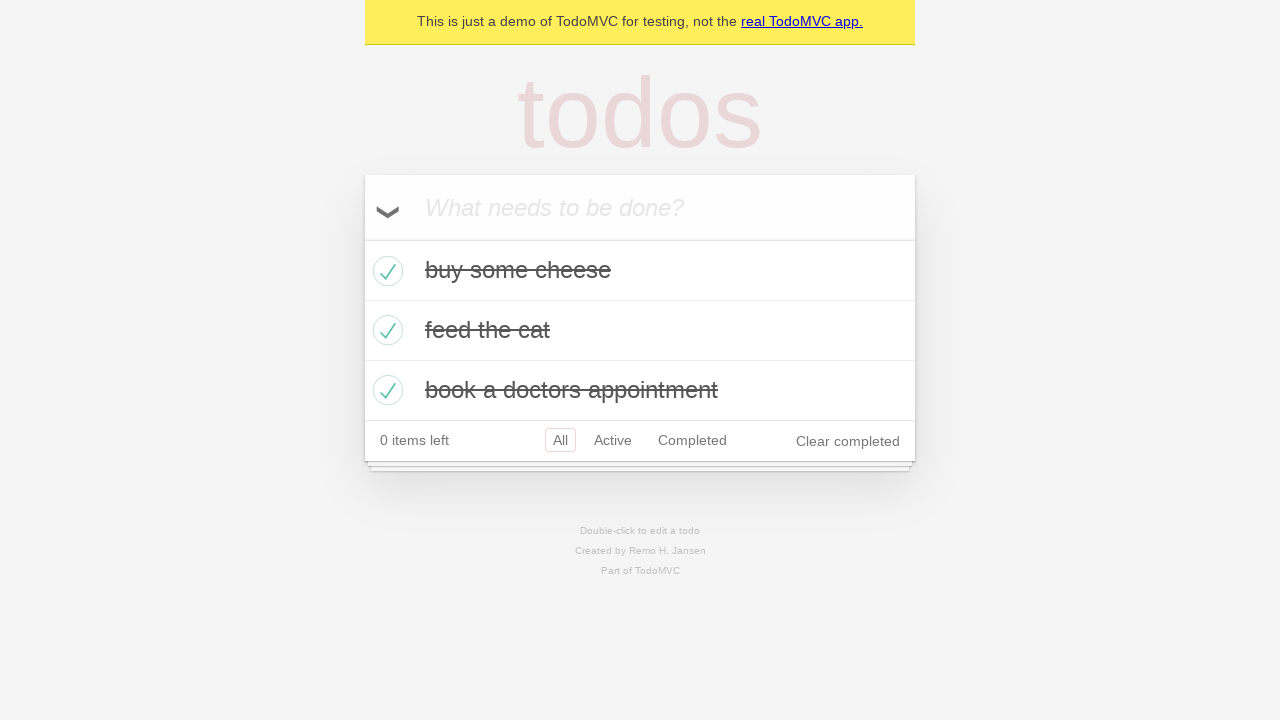

Unchecked the first todo to mark it as incomplete at (385, 271) on internal:testid=[data-testid="todo-item"s] >> nth=0 >> internal:role=checkbox
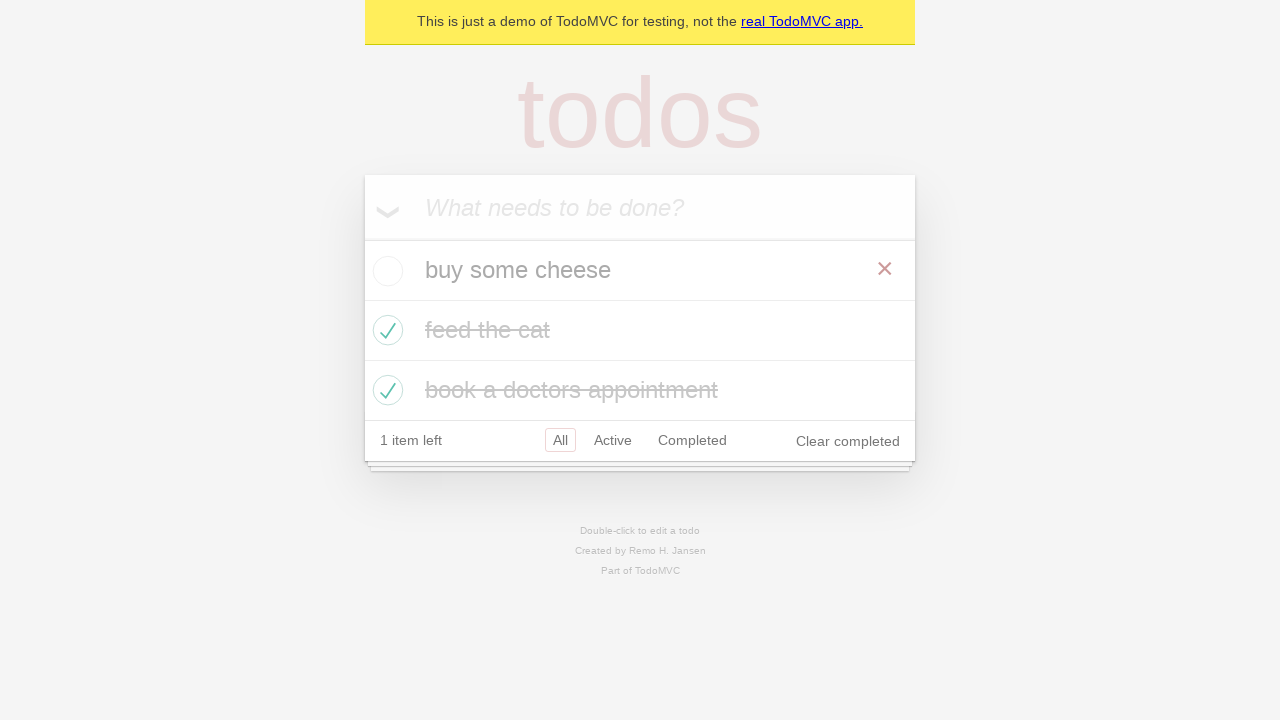

Checked the first todo again to mark it as complete at (385, 271) on internal:testid=[data-testid="todo-item"s] >> nth=0 >> internal:role=checkbox
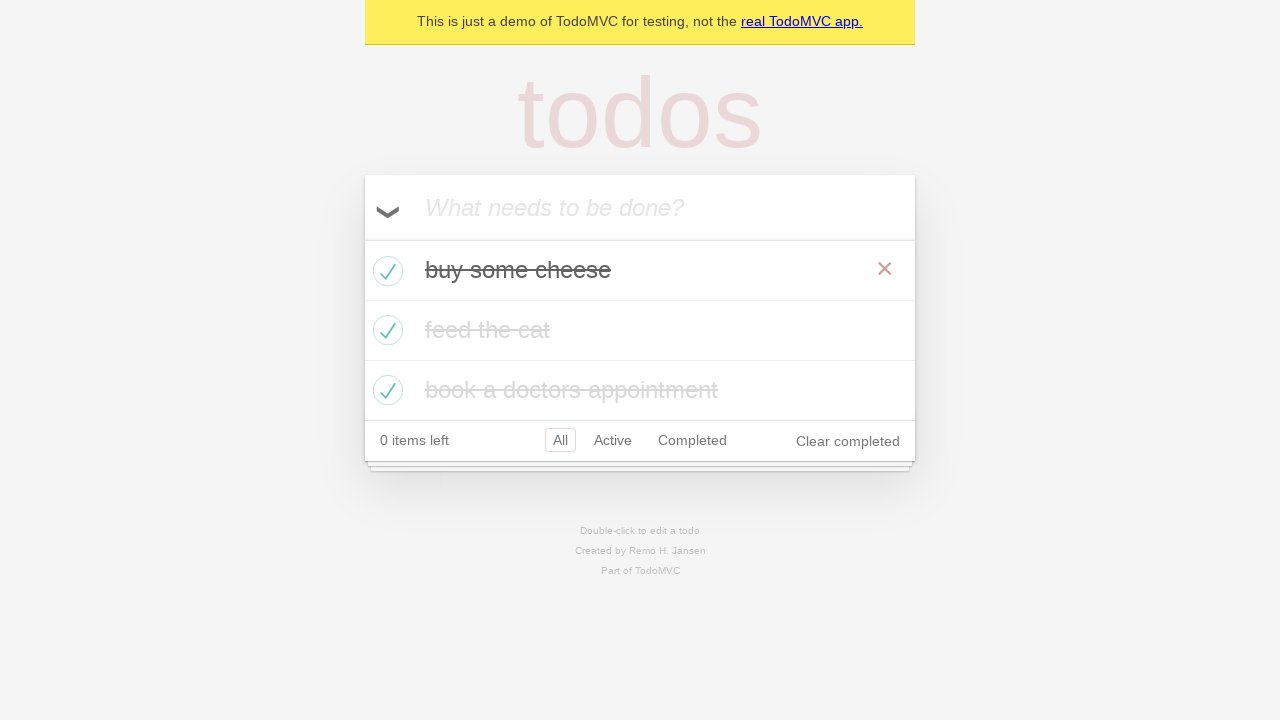

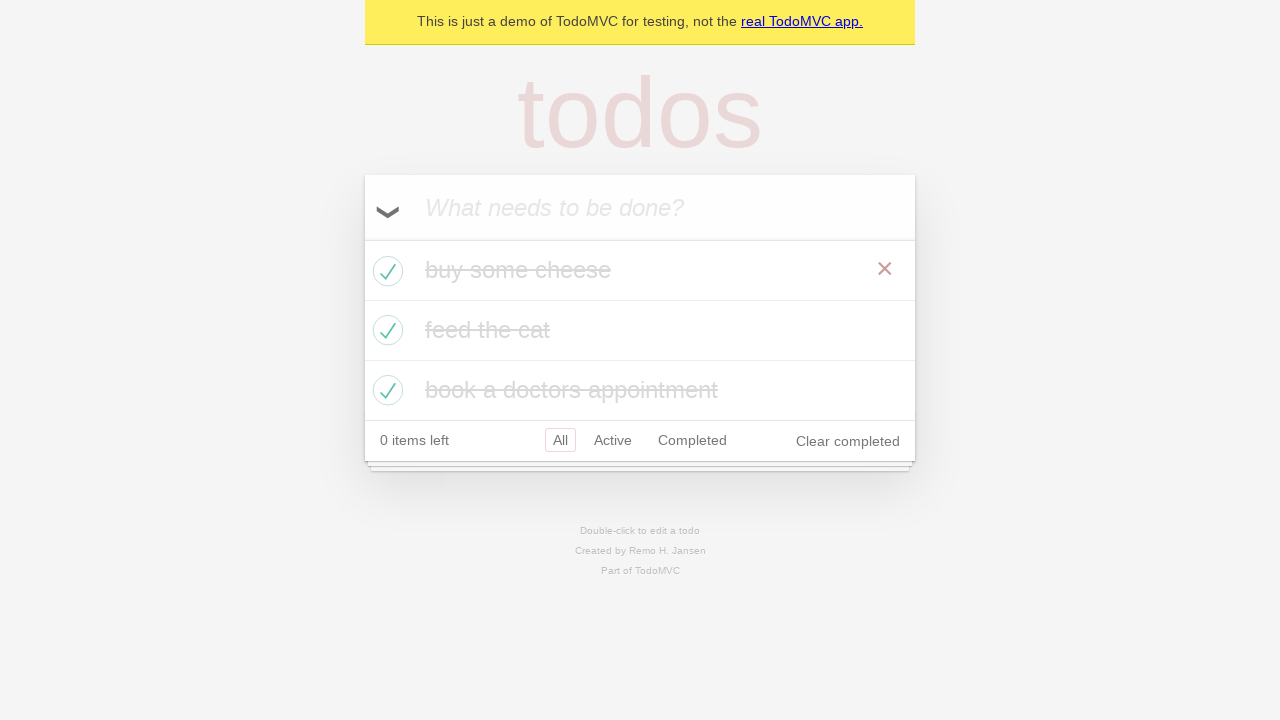